Tests sorting the Due column in descending order by clicking the column header twice and verifying the values are sorted in reverse order.

Starting URL: http://the-internet.herokuapp.com/tables

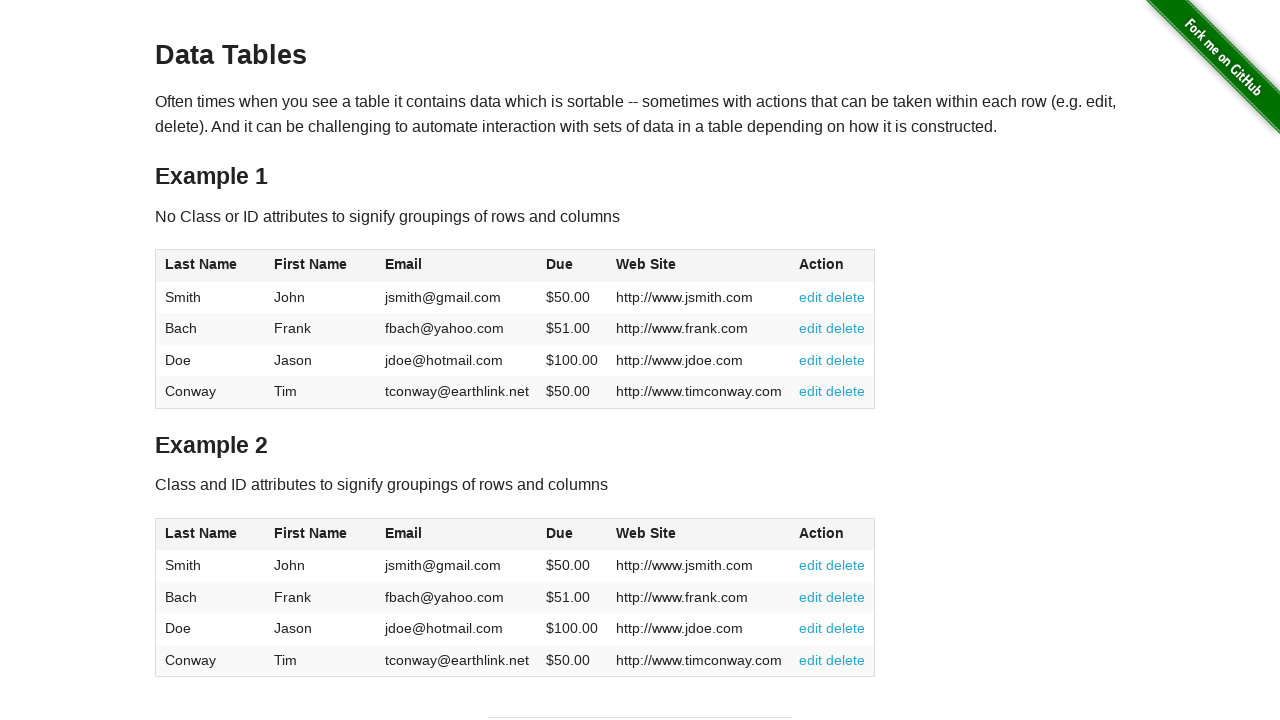

Clicked Due column header first time to initiate sort at (572, 266) on #table1 thead tr th:nth-child(4)
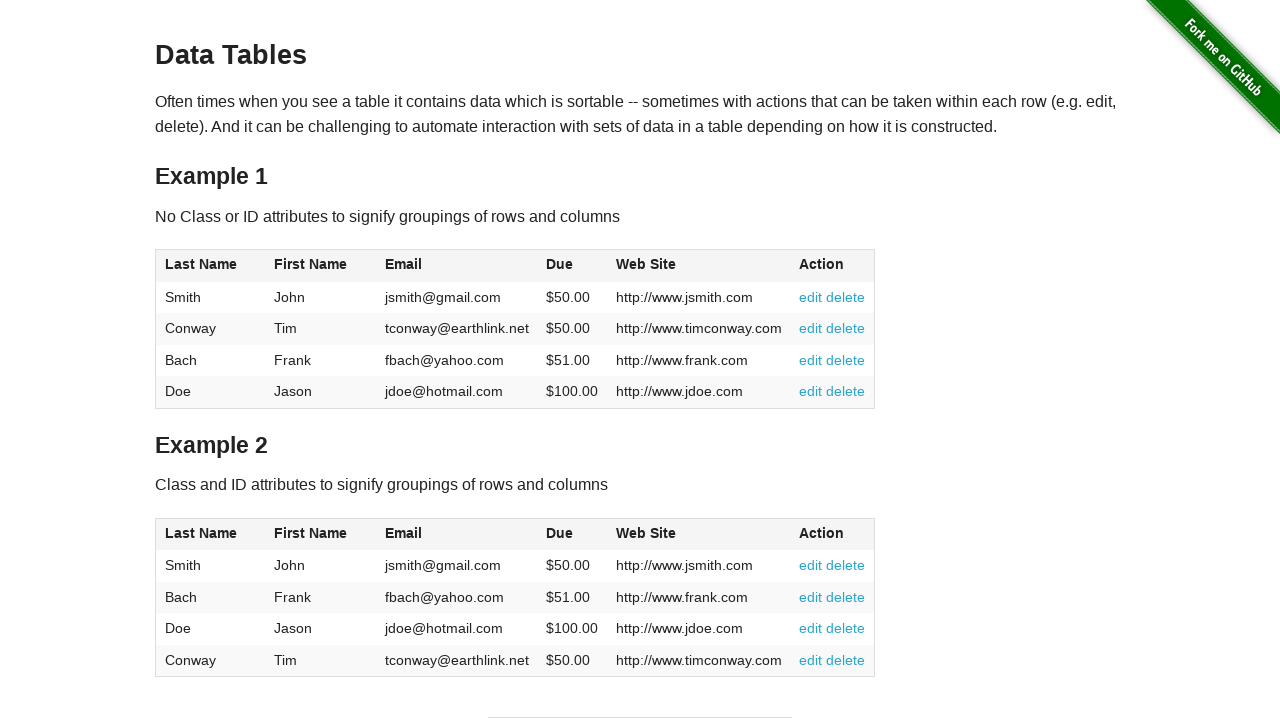

Clicked Due column header second time to sort in descending order at (572, 266) on #table1 thead tr th:nth-child(4)
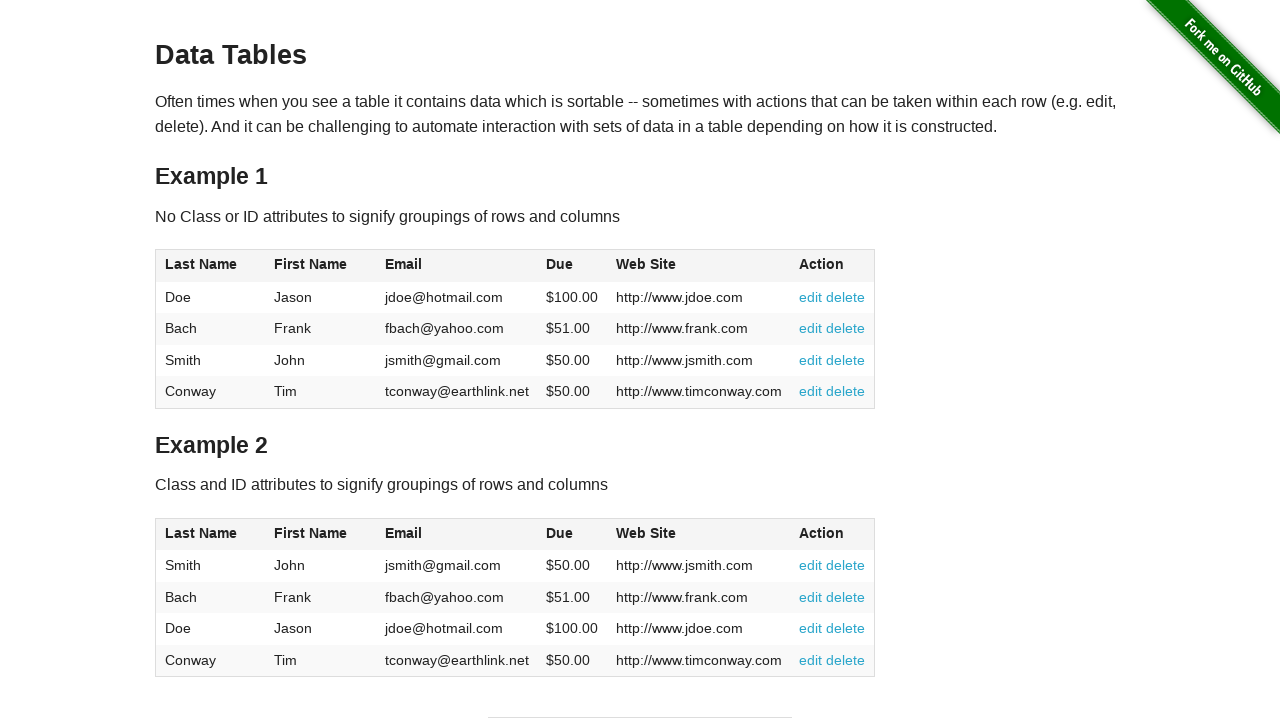

Waited for Due column values to load
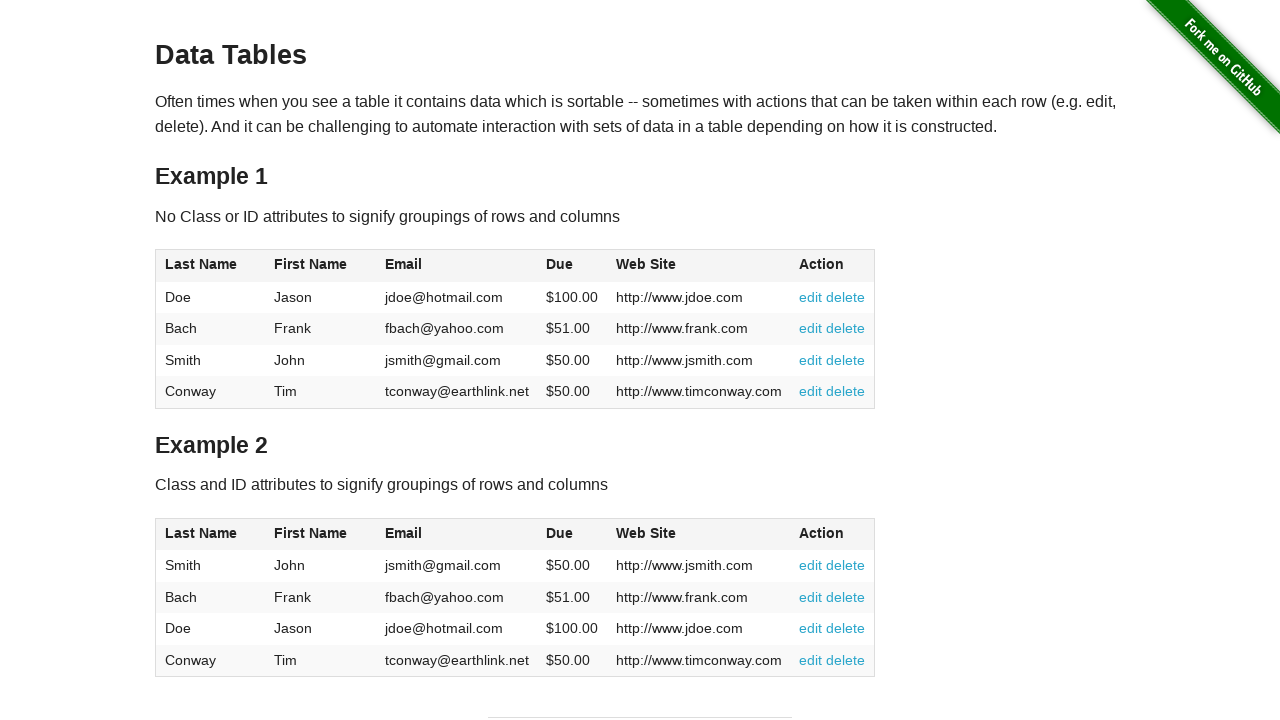

Retrieved all Due column values from table
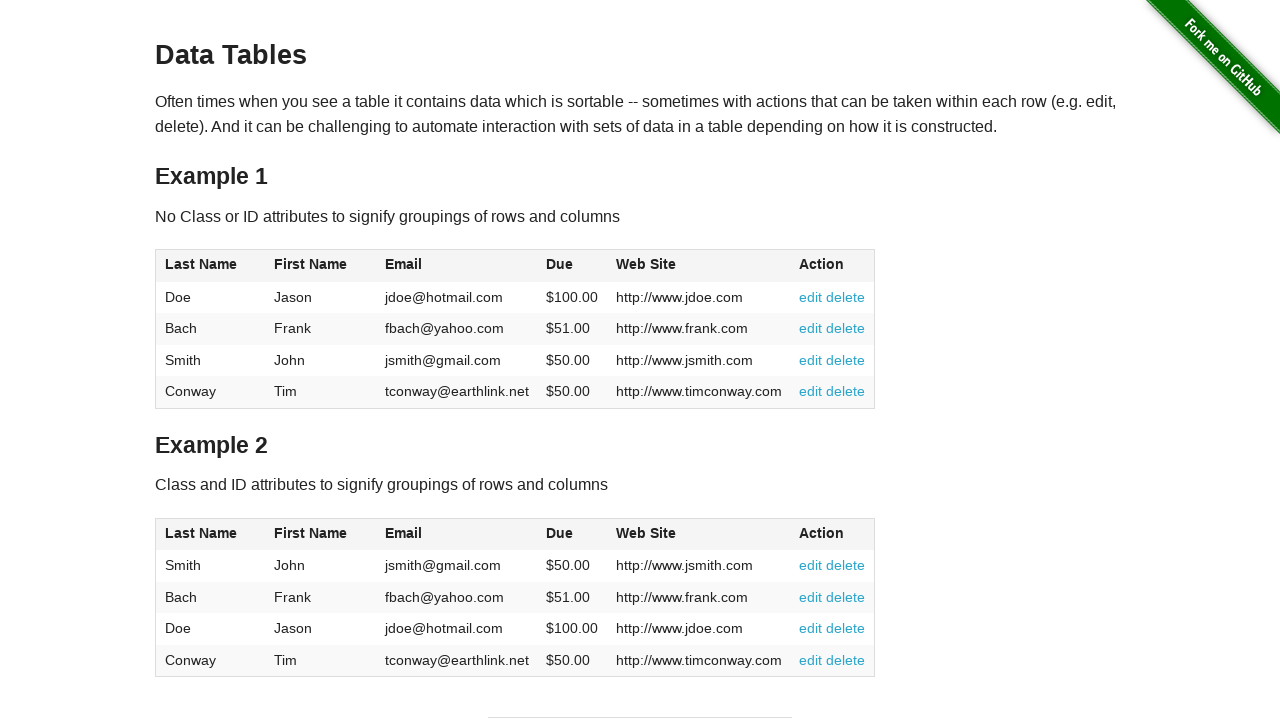

Parsed Due column values as floats and removed dollar signs
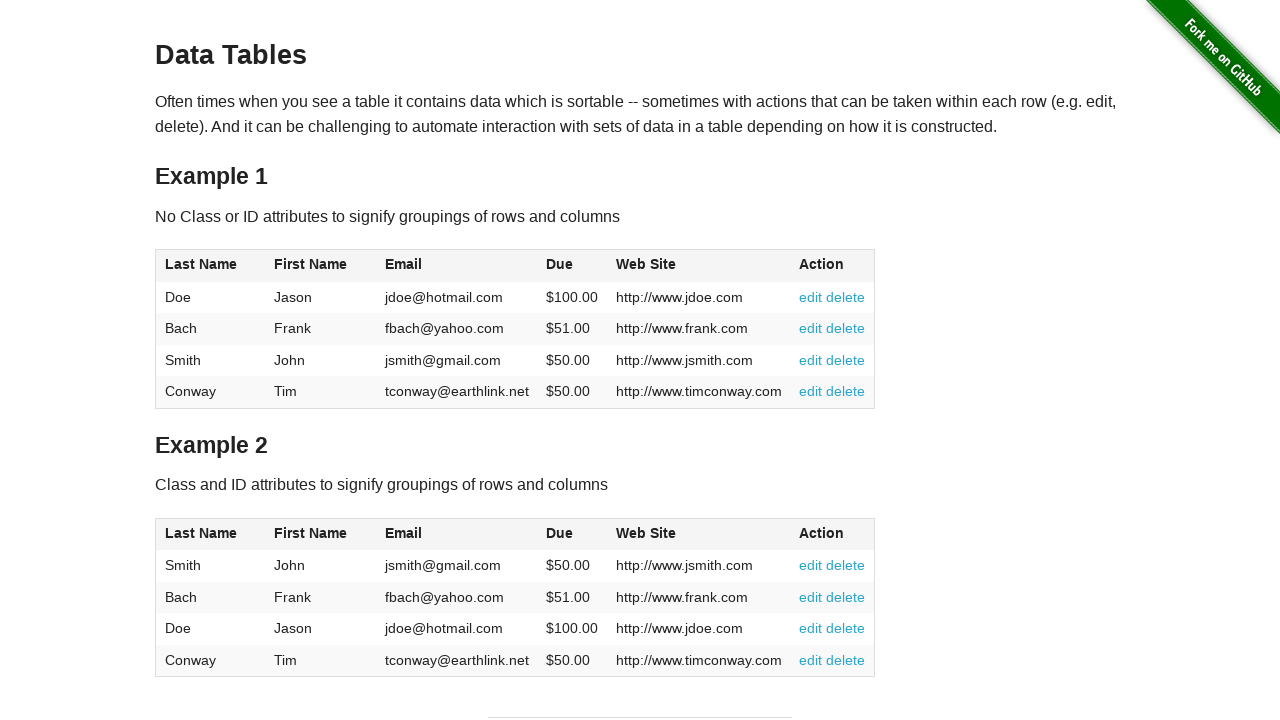

Verified that Due column values are sorted in descending order
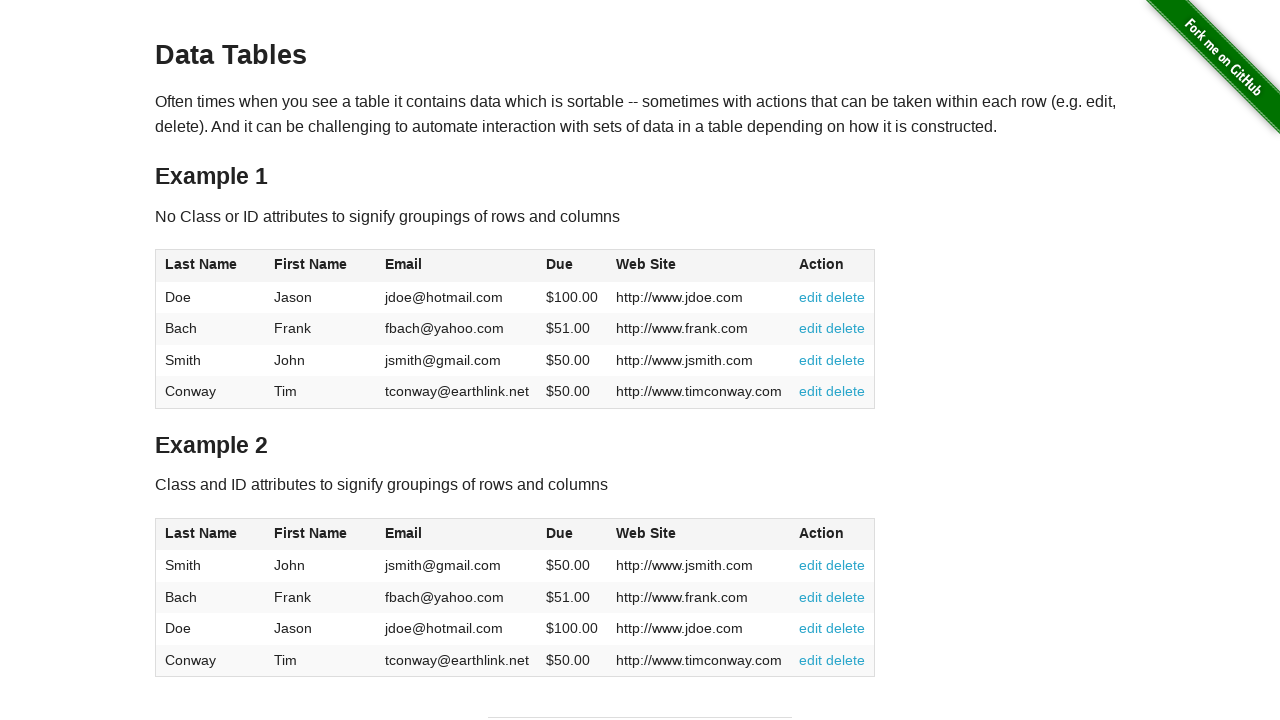

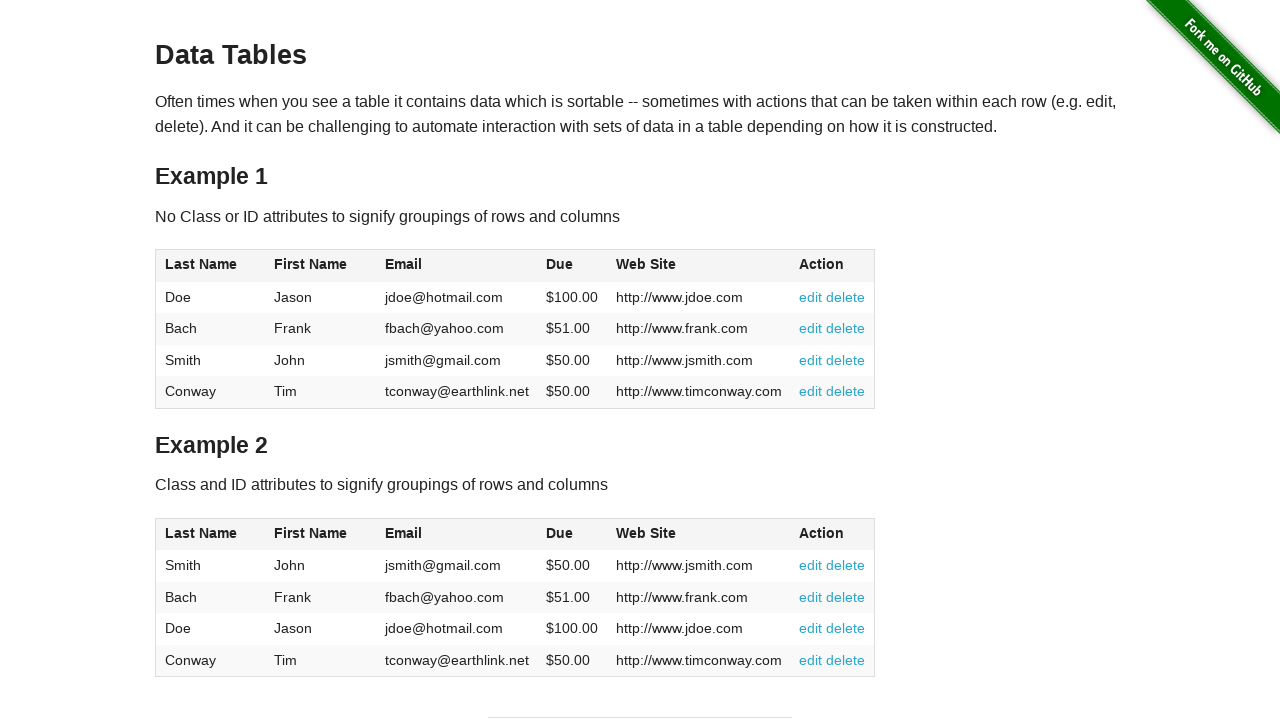